Tests selecting a value from an old style HTML select menu by value

Starting URL: https://demoqa.com/select-menu

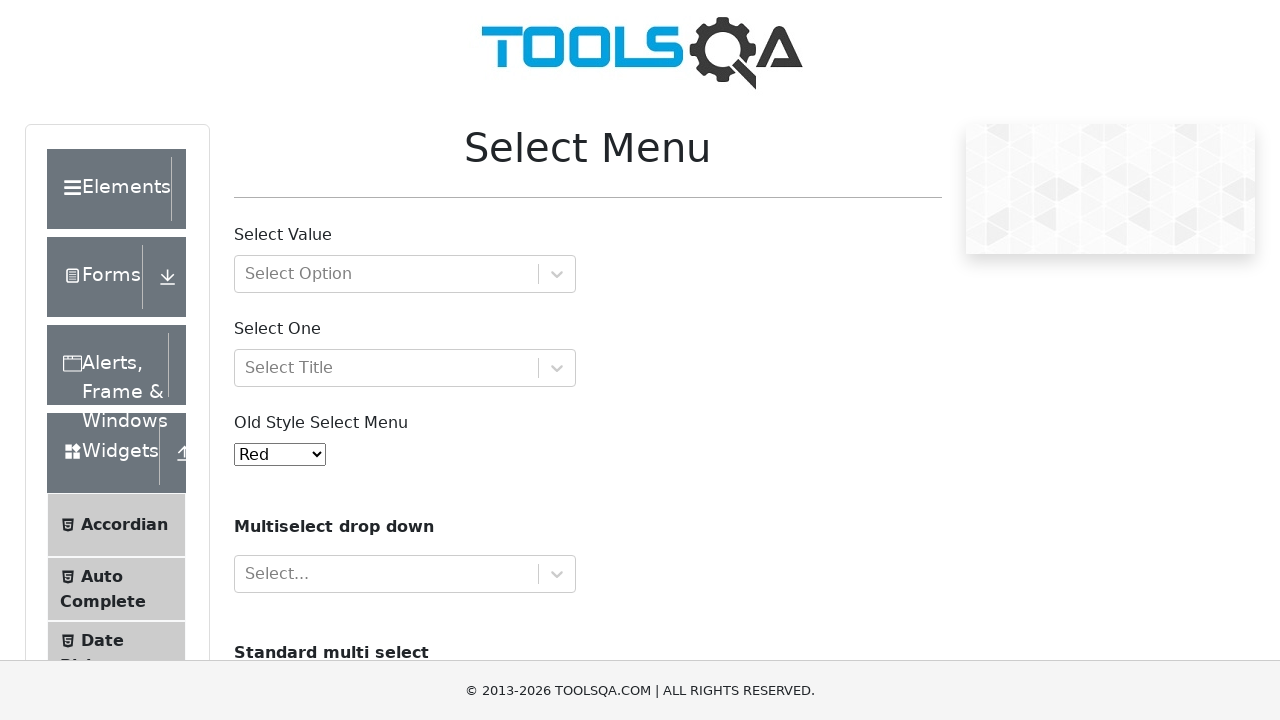

Navigated to select menu page
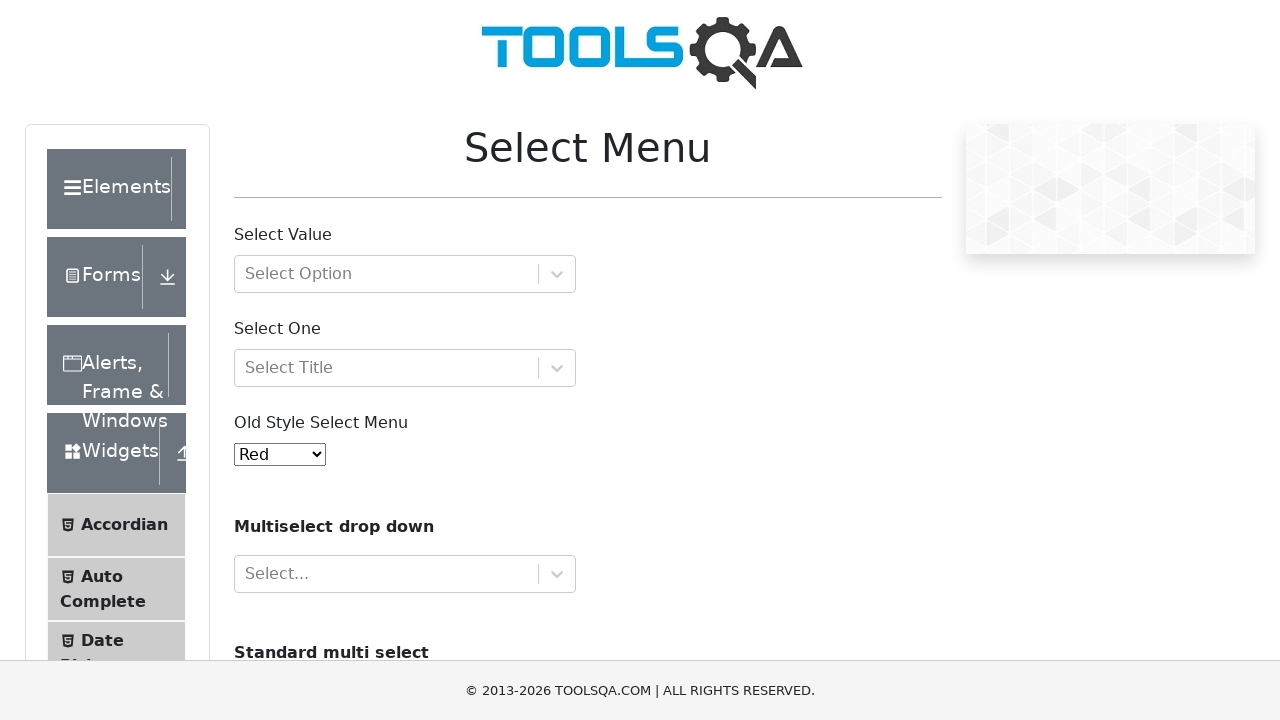

Selected value '1' from old style select menu on #oldSelectMenu
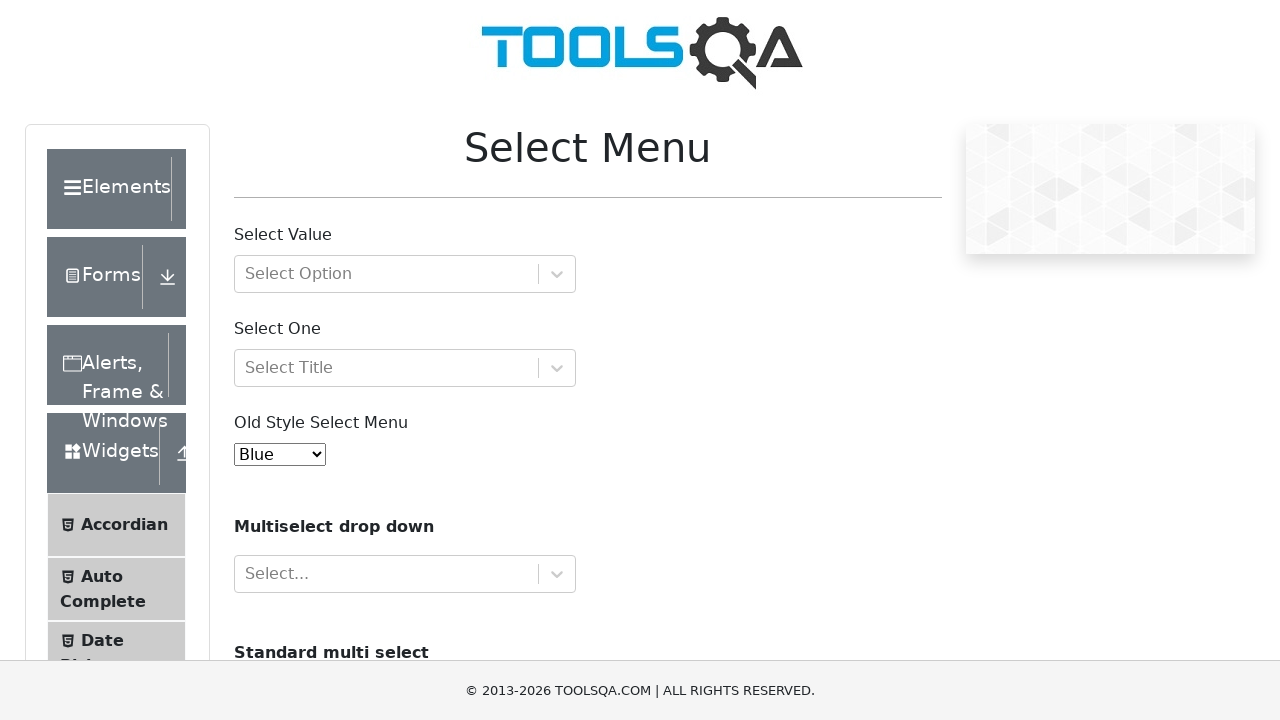

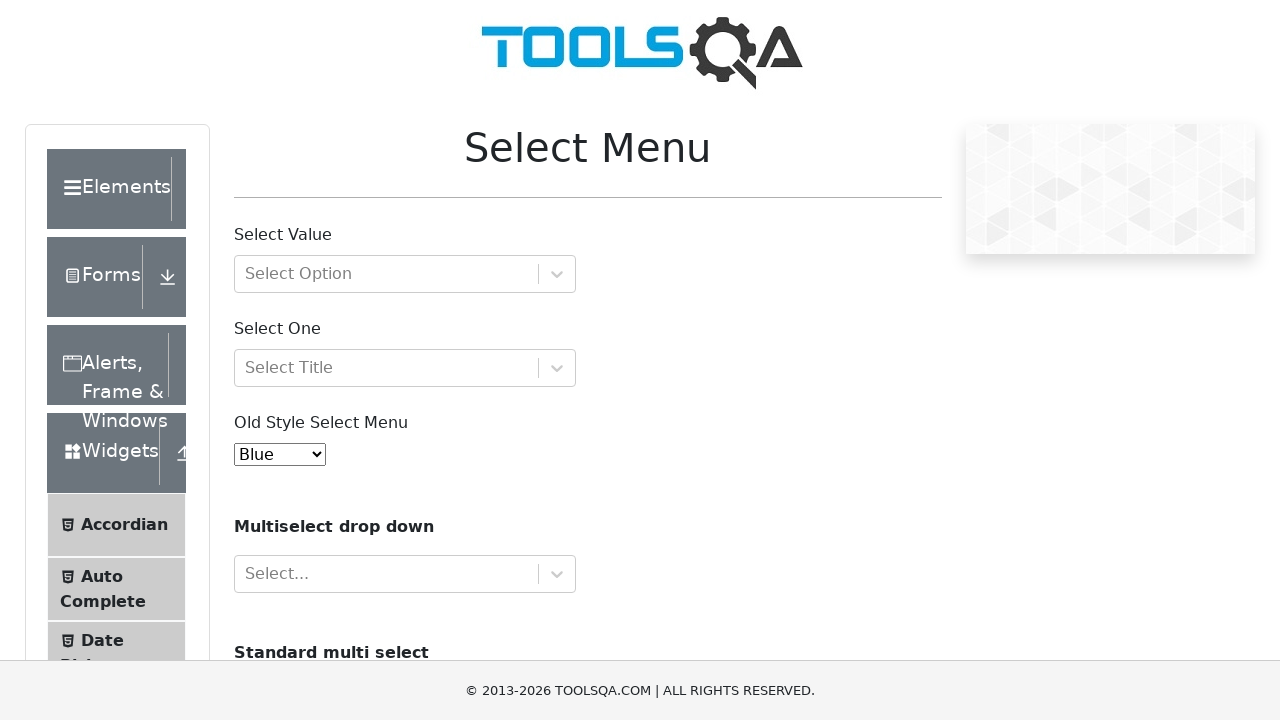